Tests dropdown selection functionality by navigating to a dropdown page and selecting options using different methods (by value and by visible text)

Starting URL: https://the-internet.herokuapp.com/

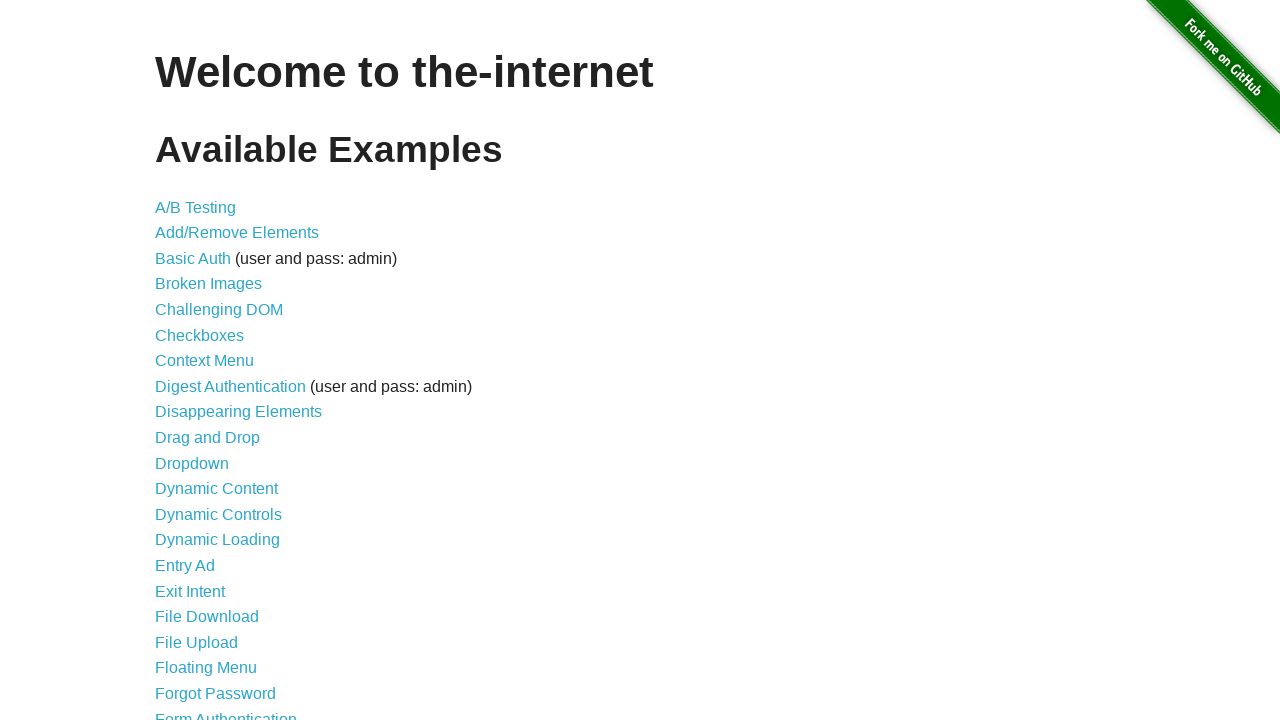

Clicked on dropdown link to navigate to dropdown page at (192, 463) on xpath=//a[@href='/dropdown']
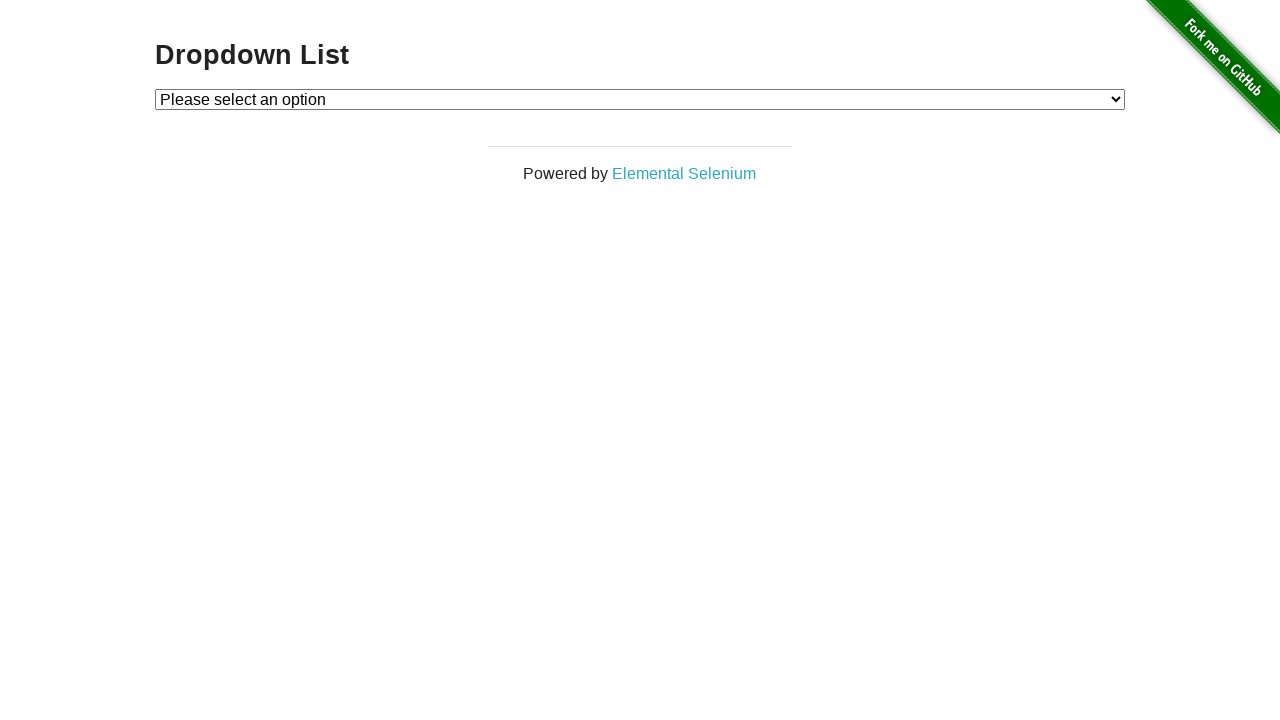

Located dropdown element with id 'dropdown'
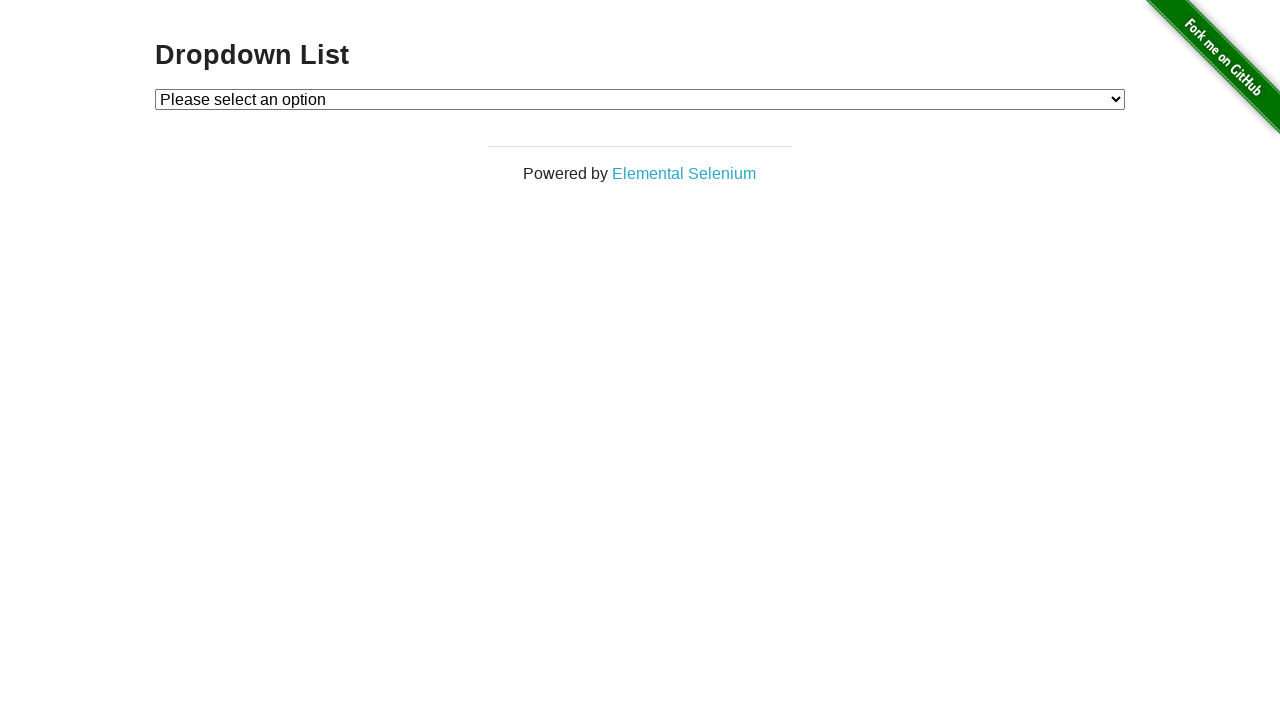

Selected dropdown option by value '1' on #dropdown
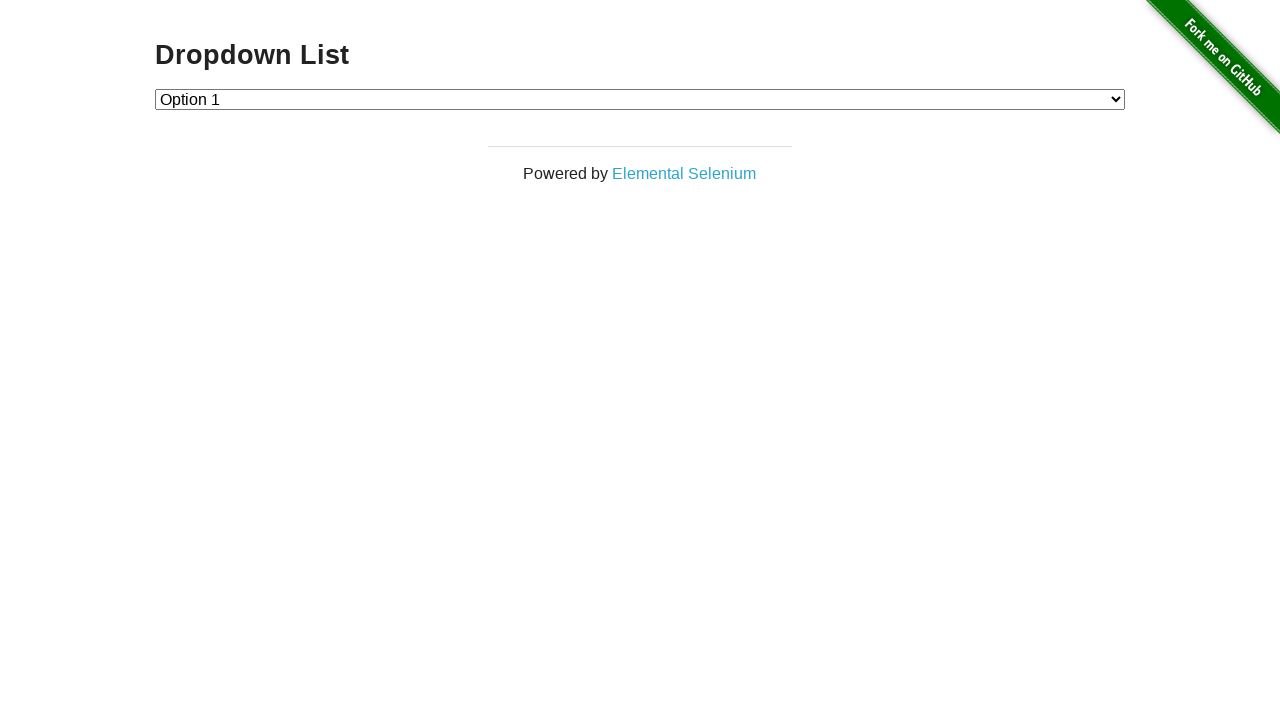

Selected dropdown option by visible text 'Option 2' on #dropdown
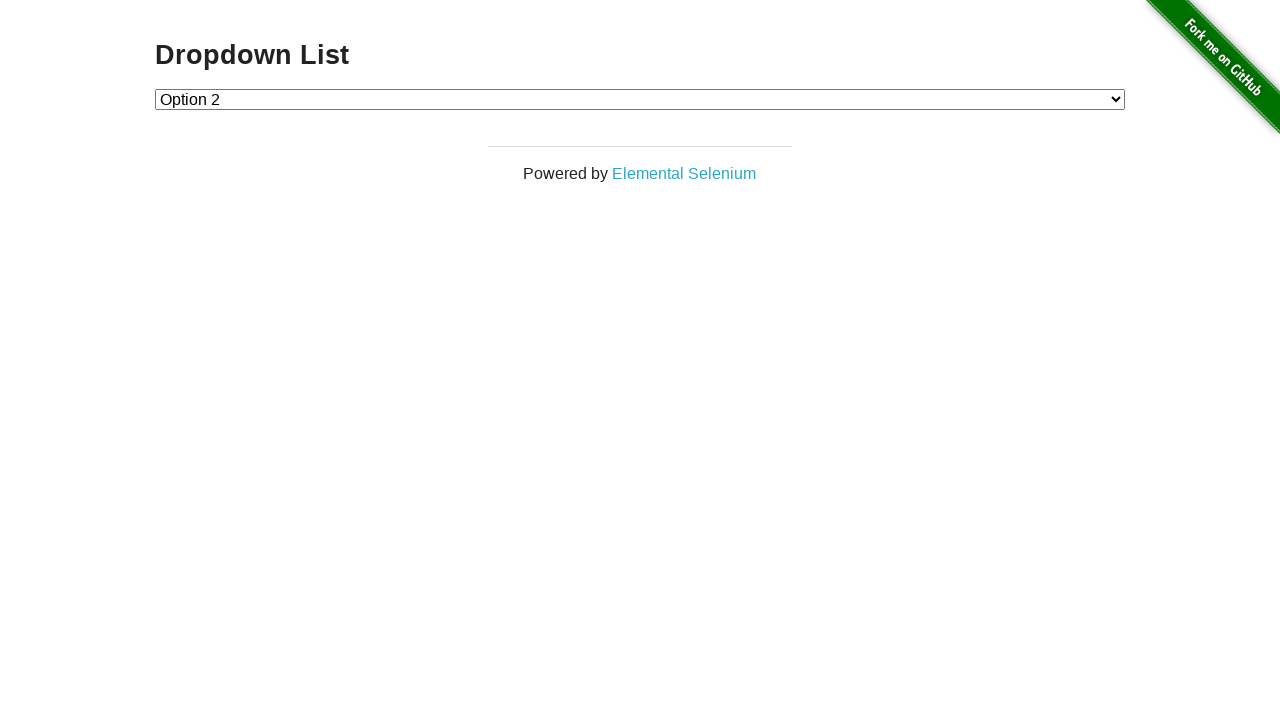

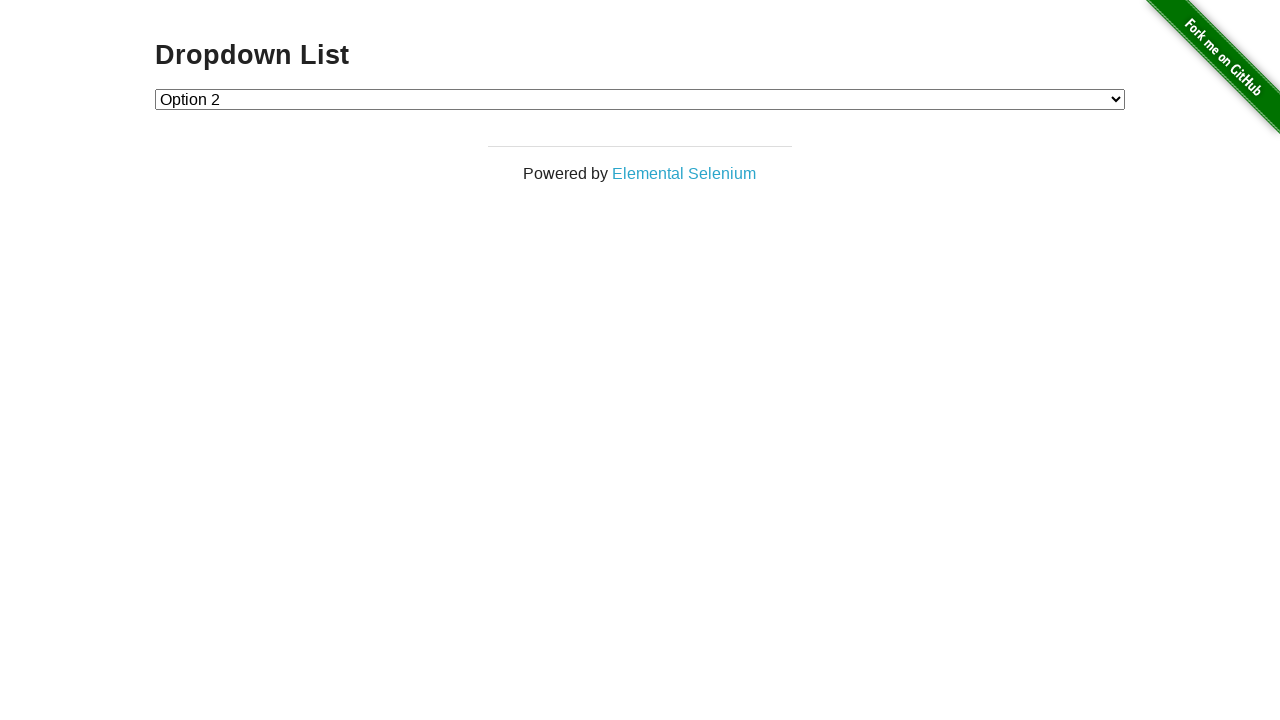